Tests dynamic content loading by clicking a Start button and verifying the text that appears after loading

Starting URL: https://automationfc.github.io/dynamic-loading/

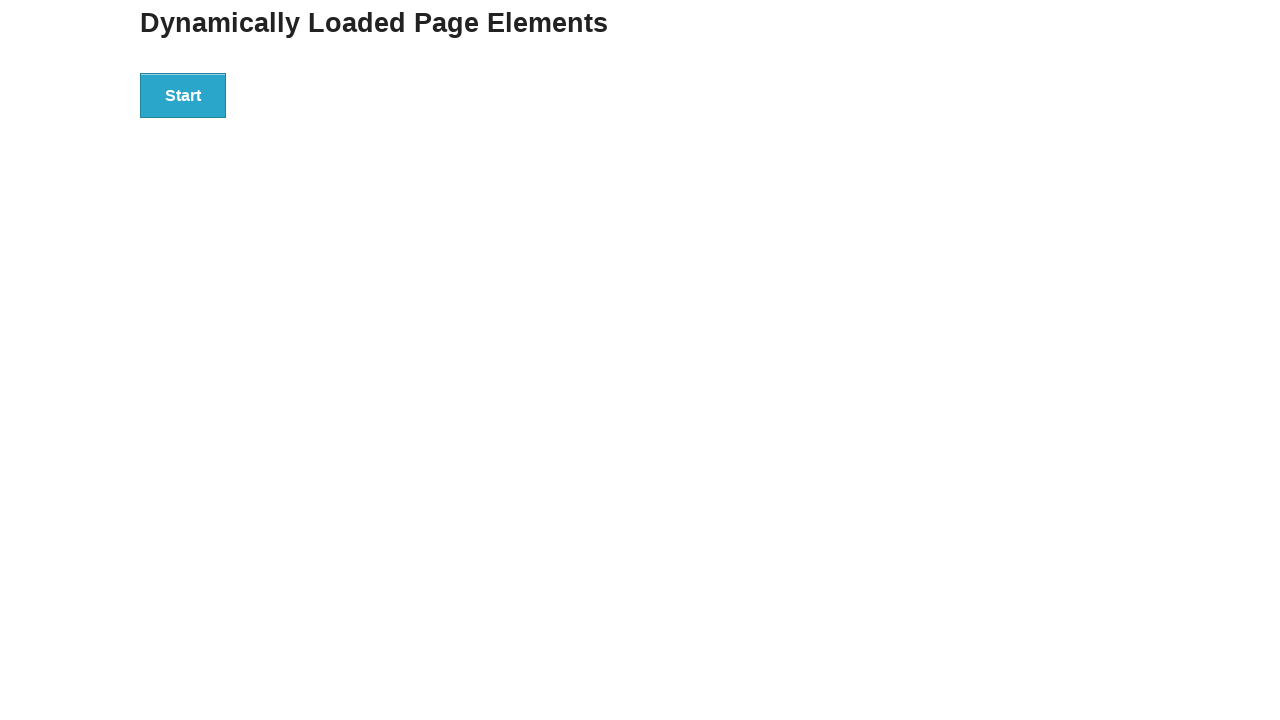

Clicked the Start button to trigger dynamic content loading at (183, 95) on xpath=//button[text()='Start']
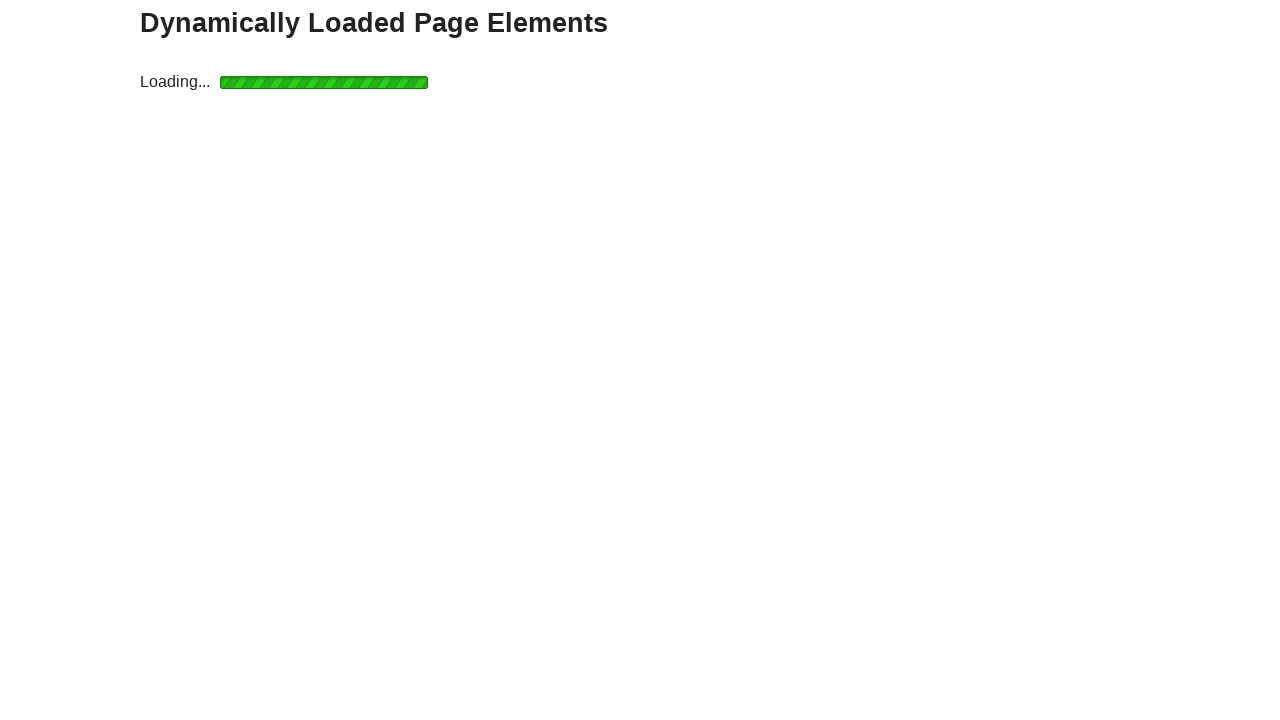

Dynamic content loaded - finish element with h4 tag appeared
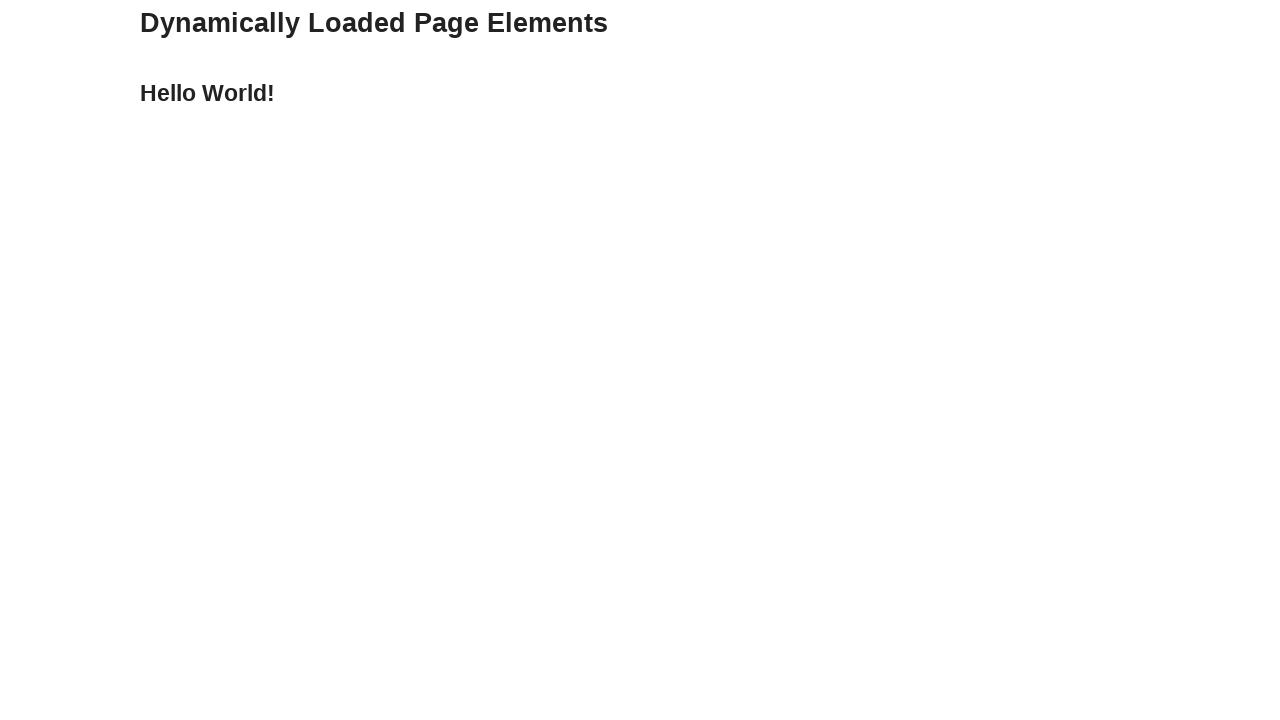

Verified that the loaded text content is 'Hello World!'
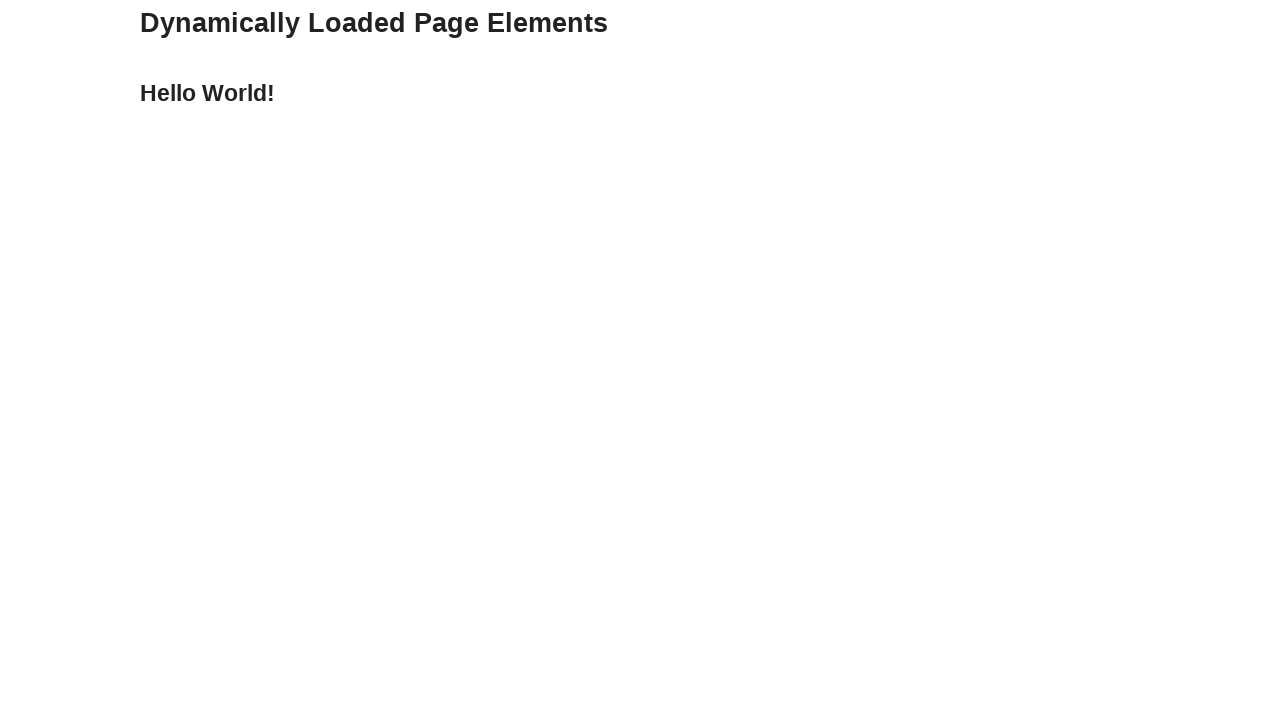

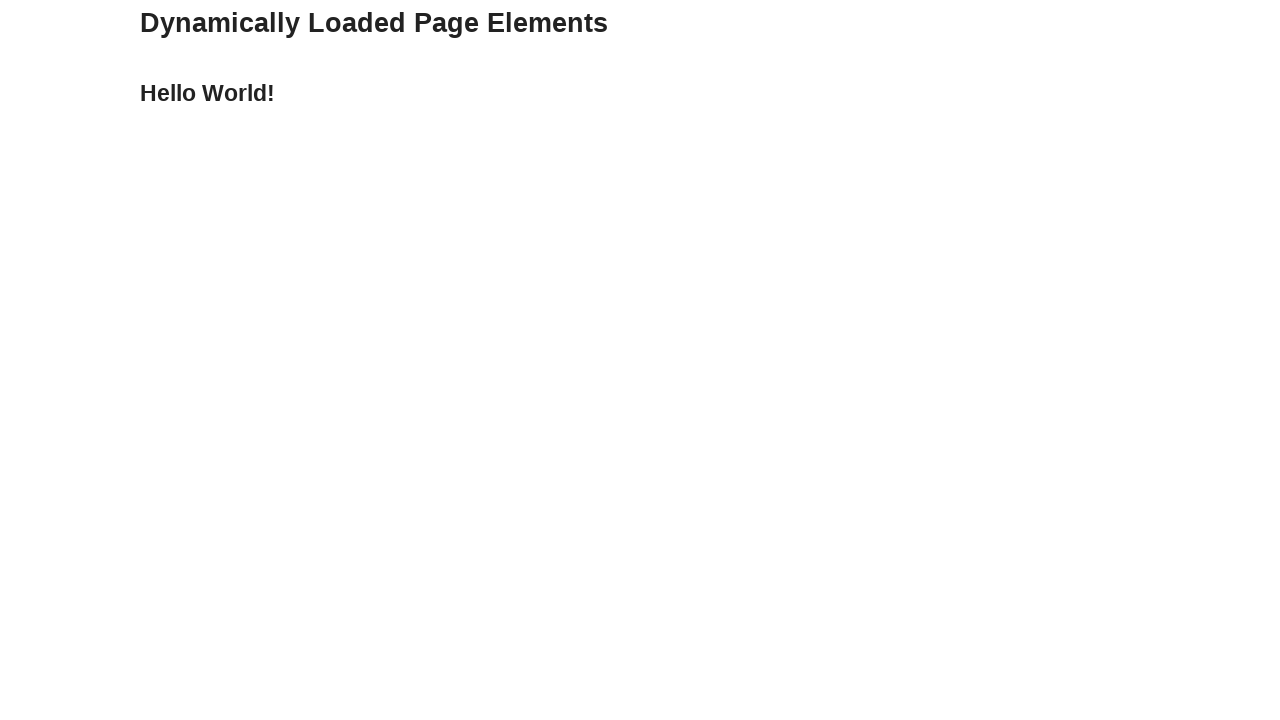